Tests the text box form on DemoQA by navigating to the Elements section, clicking on Text Box, filling out the form fields (name, email, current address, permanent address), submitting the form, and verifying the output displays the entered information.

Starting URL: https://demoqa.com

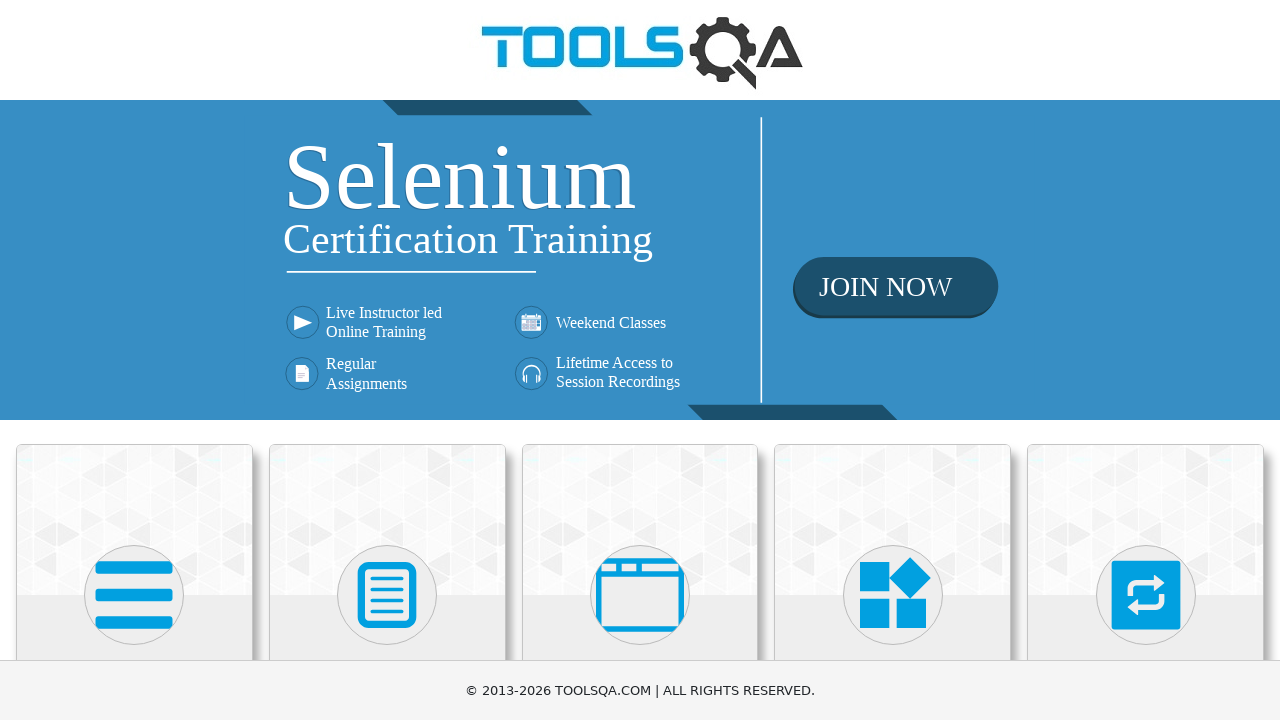

Clicked on Elements section at (134, 360) on xpath=//h5[text()='Elements']
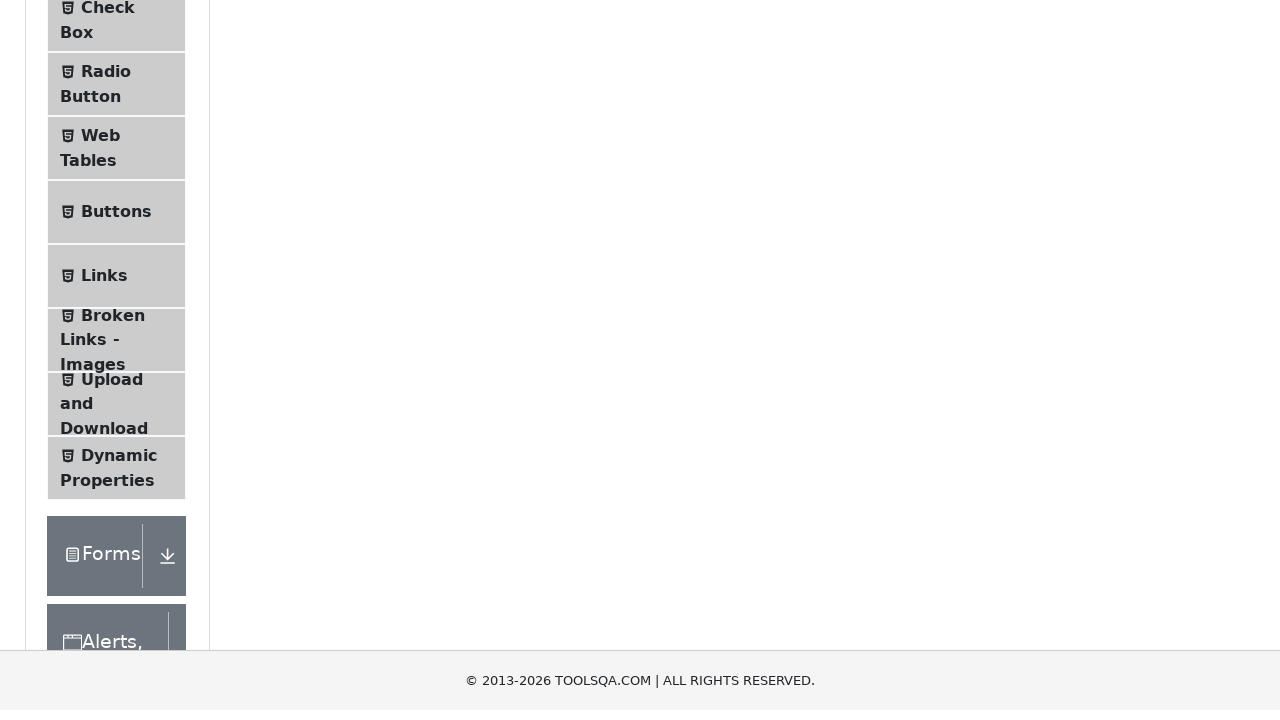

Clicked on Text Box menu item at (119, 261) on xpath=//span[text()='Text Box']
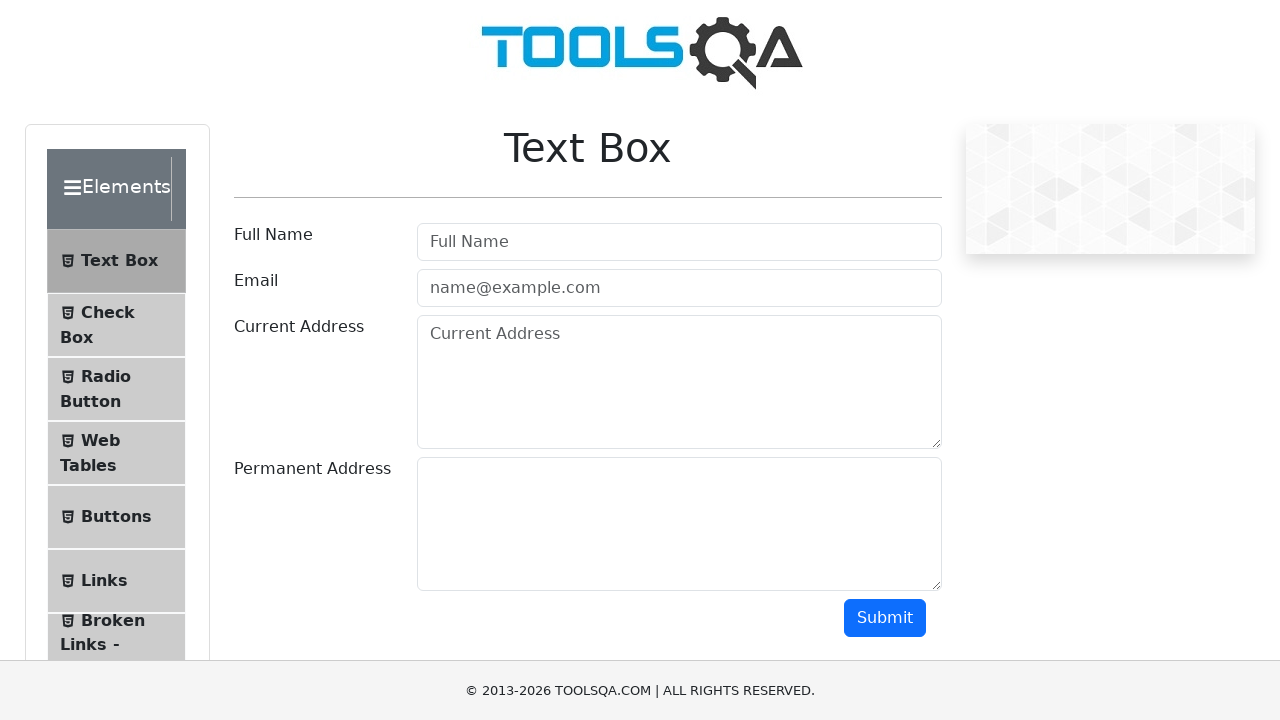

Filled in name field with 'Nick' on #userName
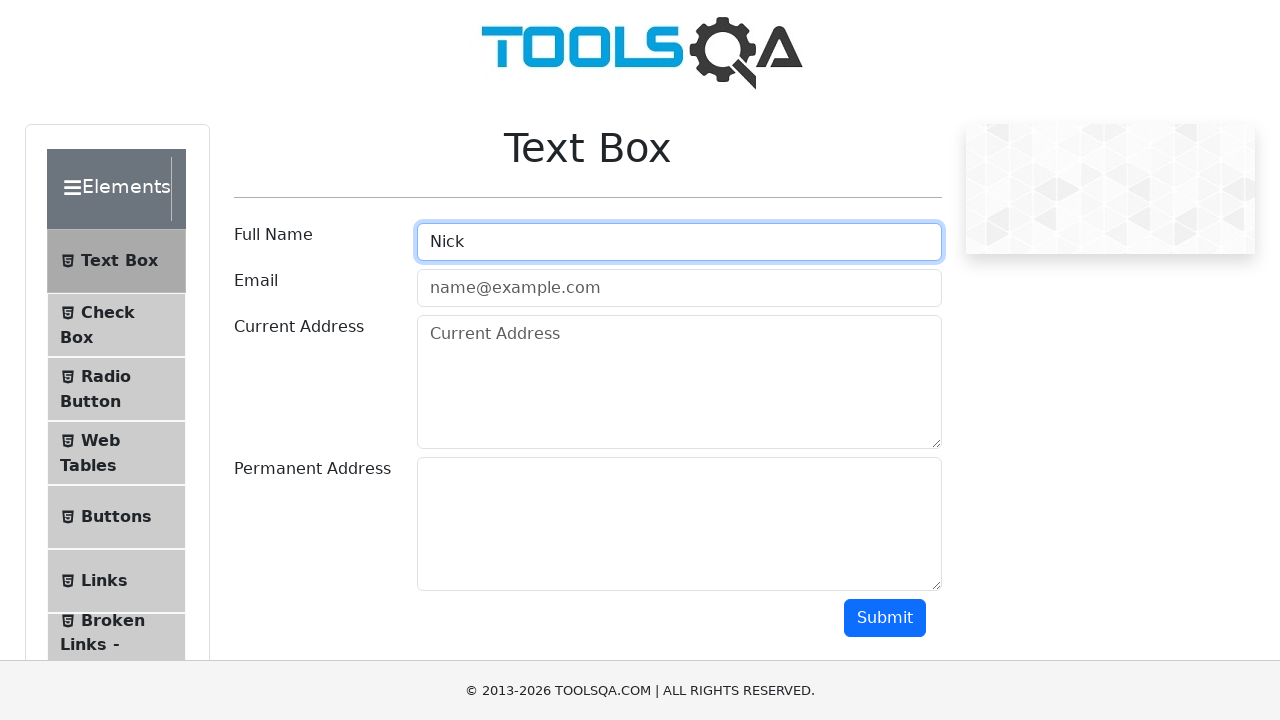

Filled in email field with 'nick@gmail.com' on #userEmail
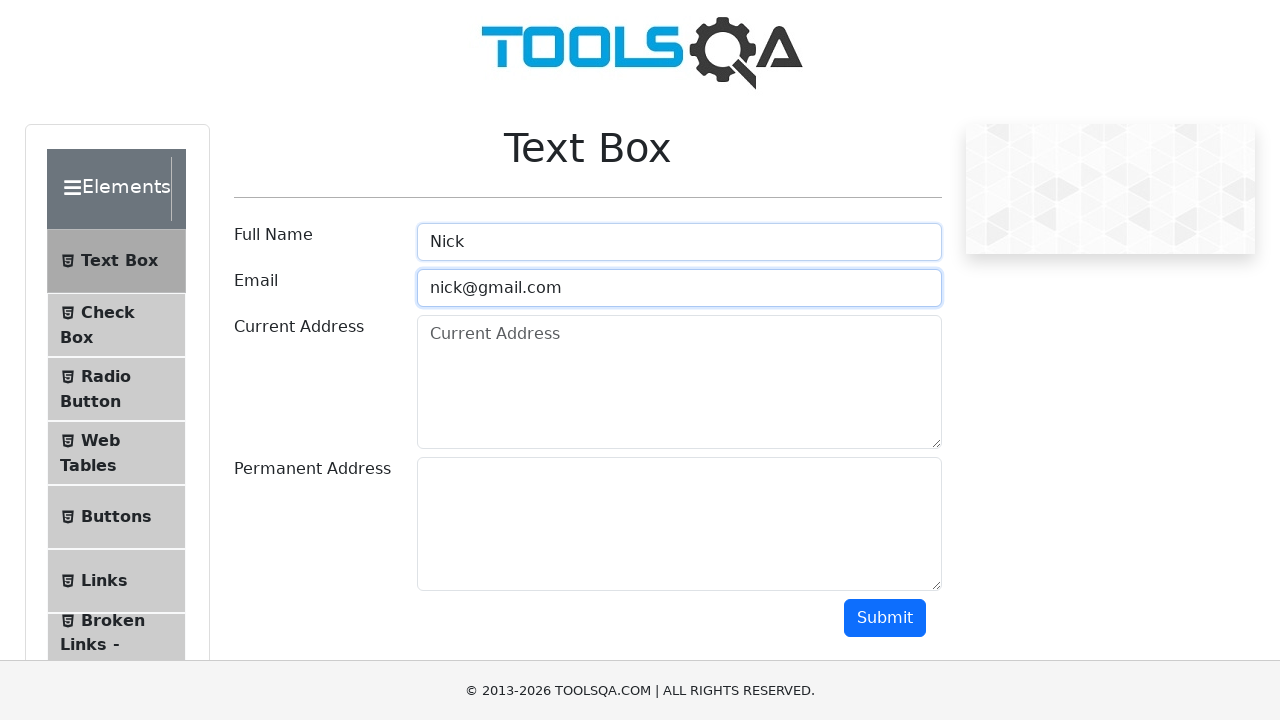

Filled in current address field with '325 Main St' on #currentAddress
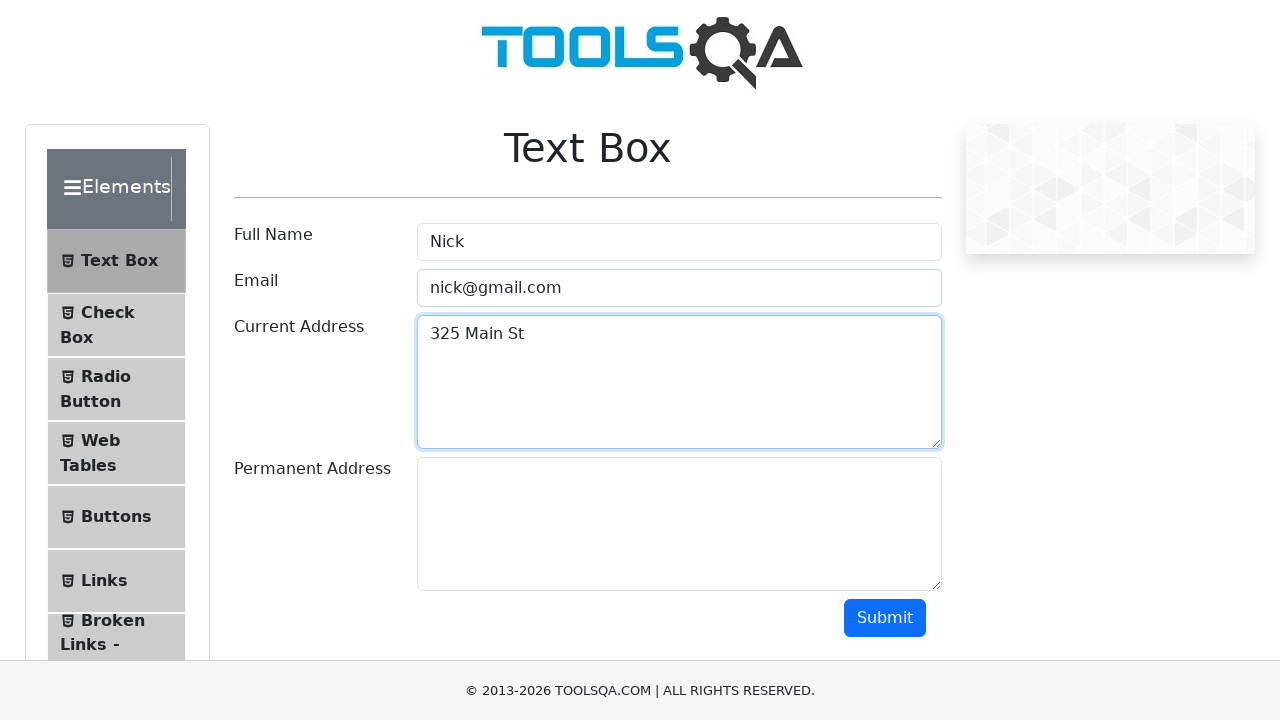

Filled in permanent address field with '576 Main St' on #permanentAddress
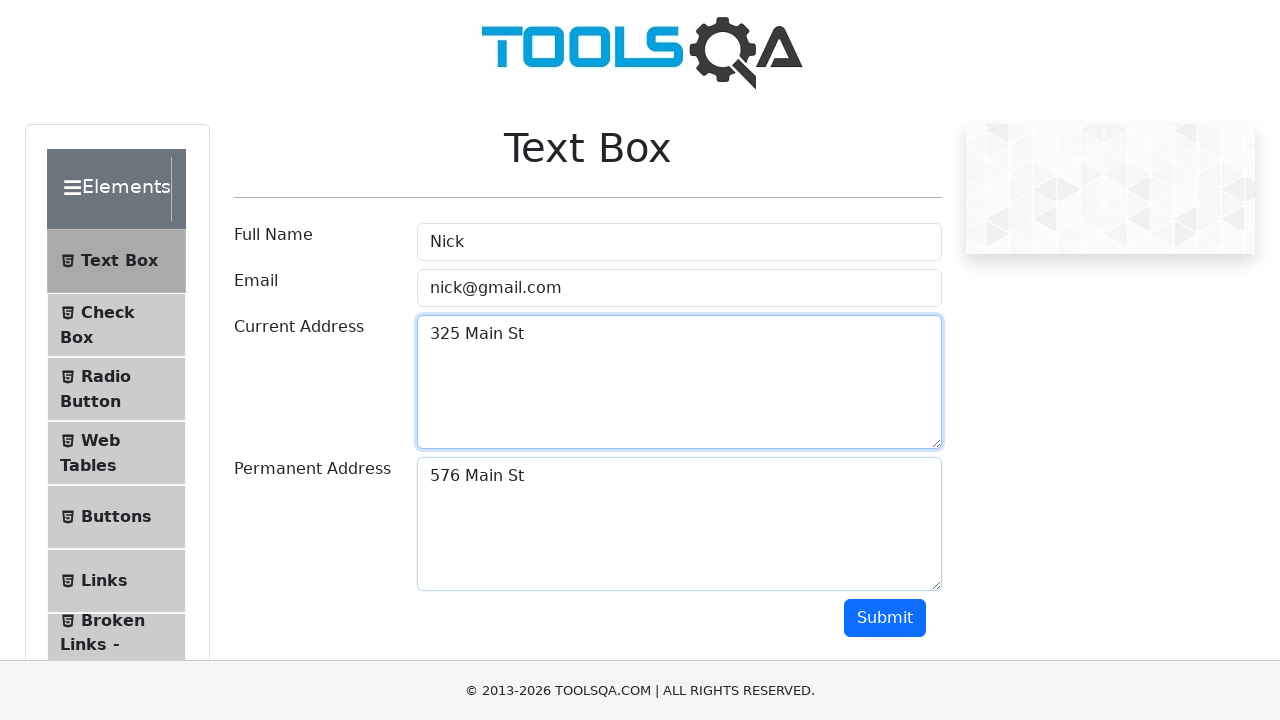

Clicked submit button to submit the form at (885, 618) on #submit
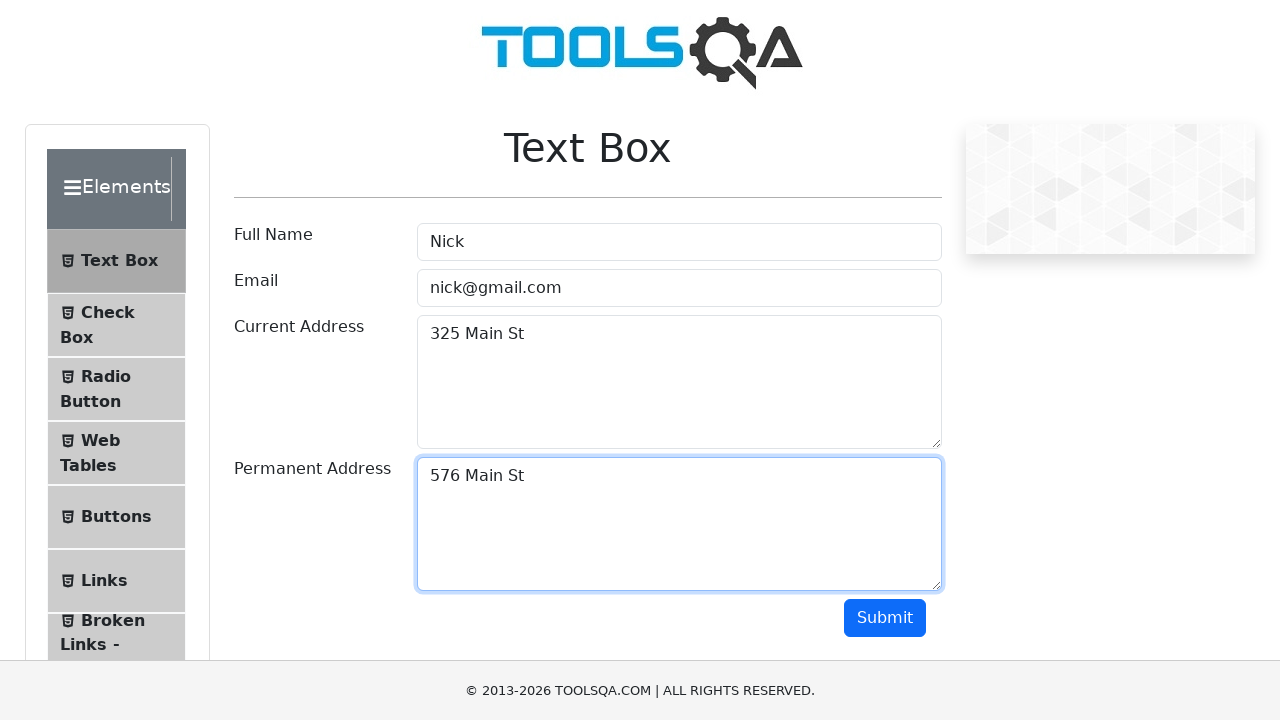

Waited for output name field to appear
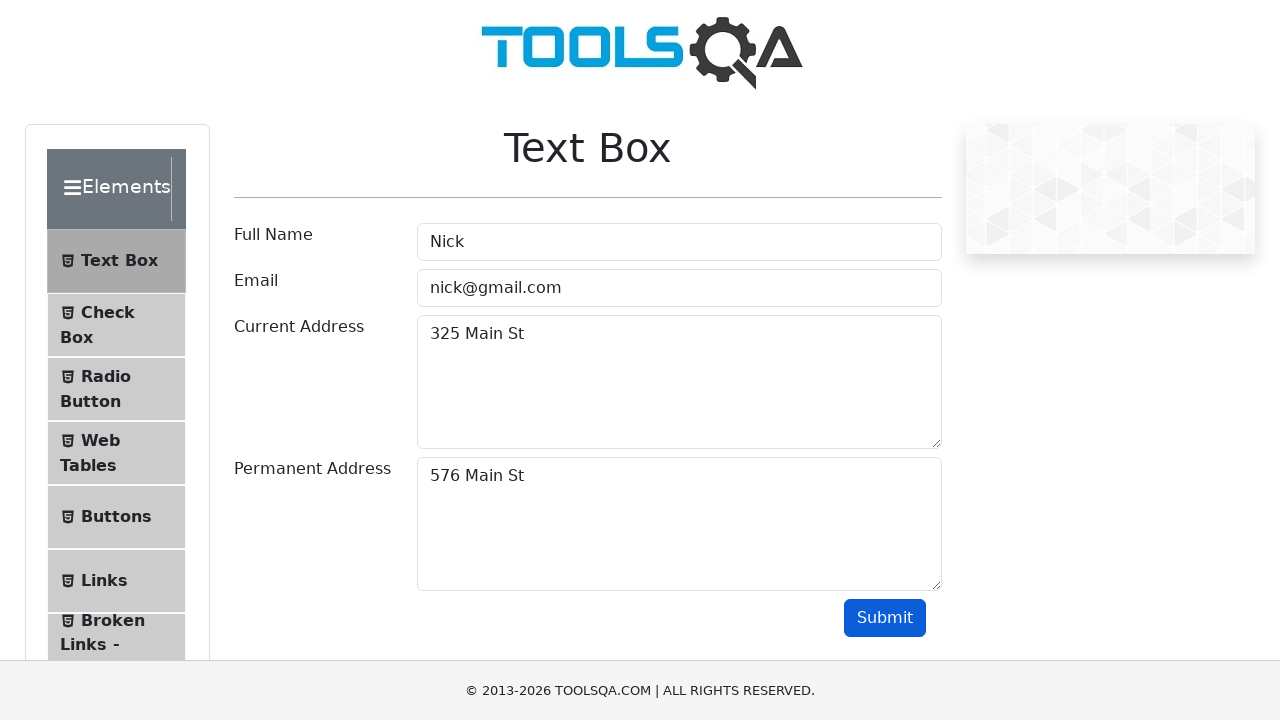

Retrieved output name value
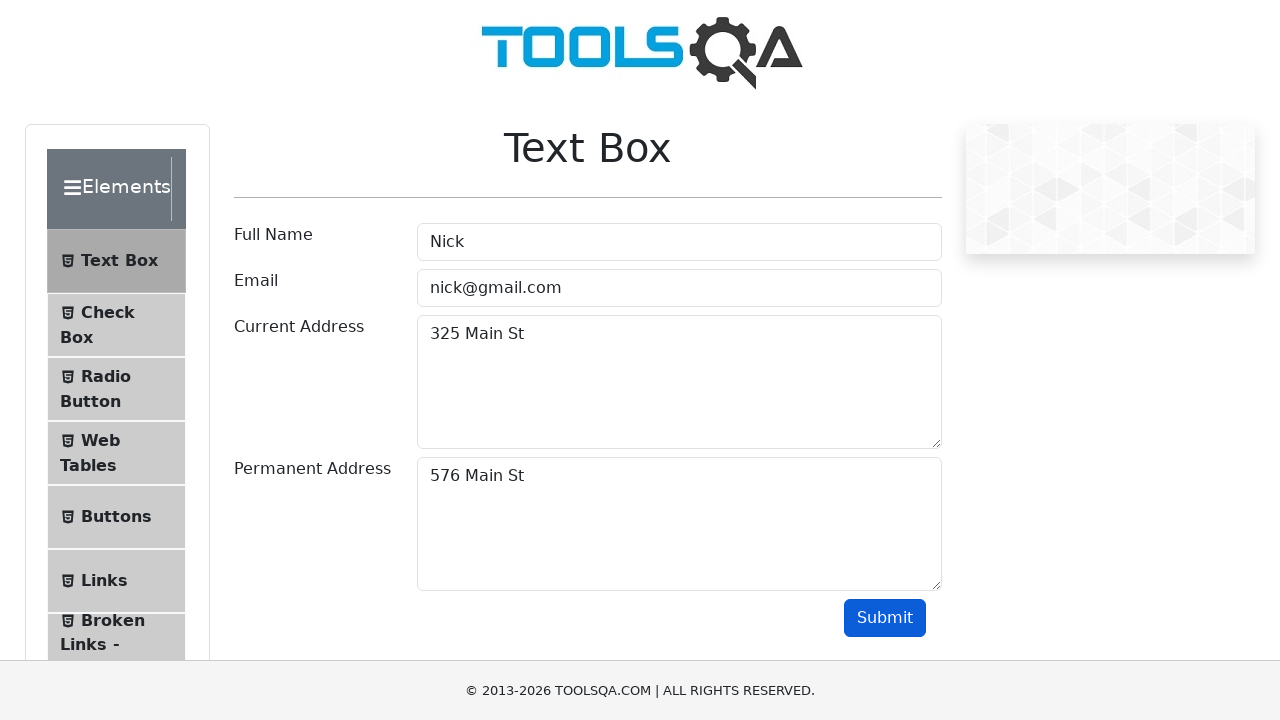

Retrieved output email value
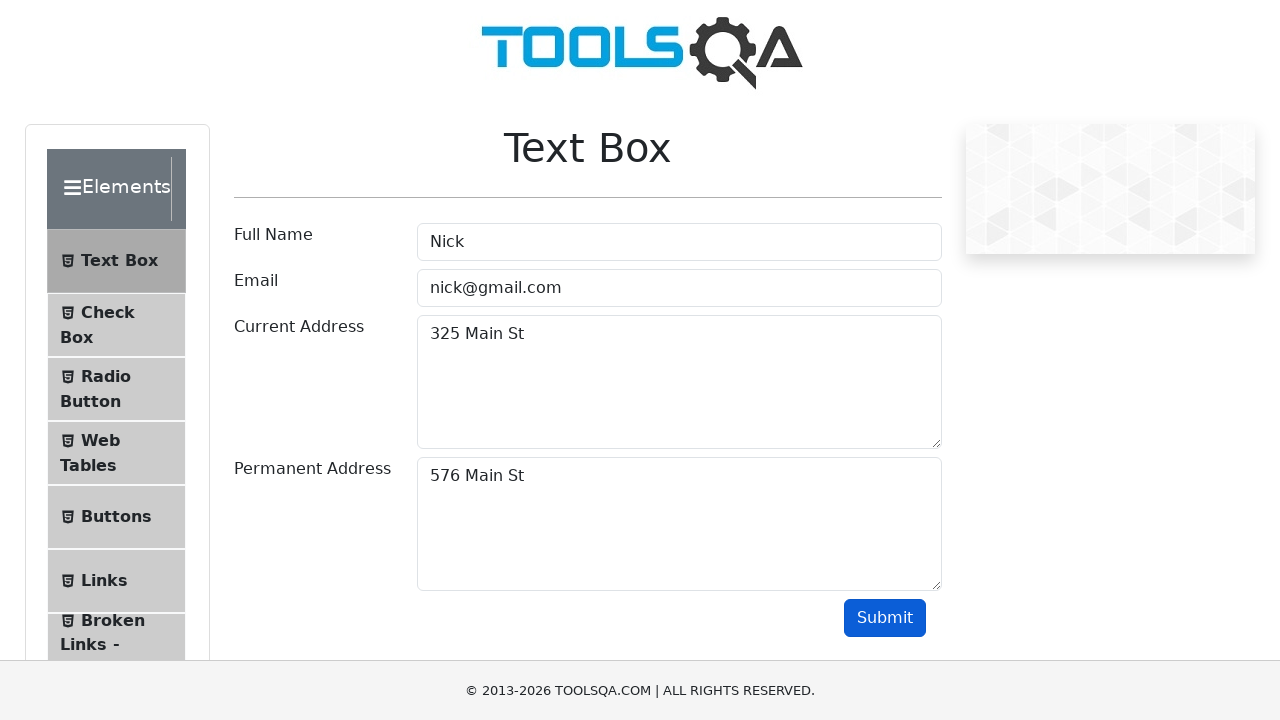

Retrieved output current address value
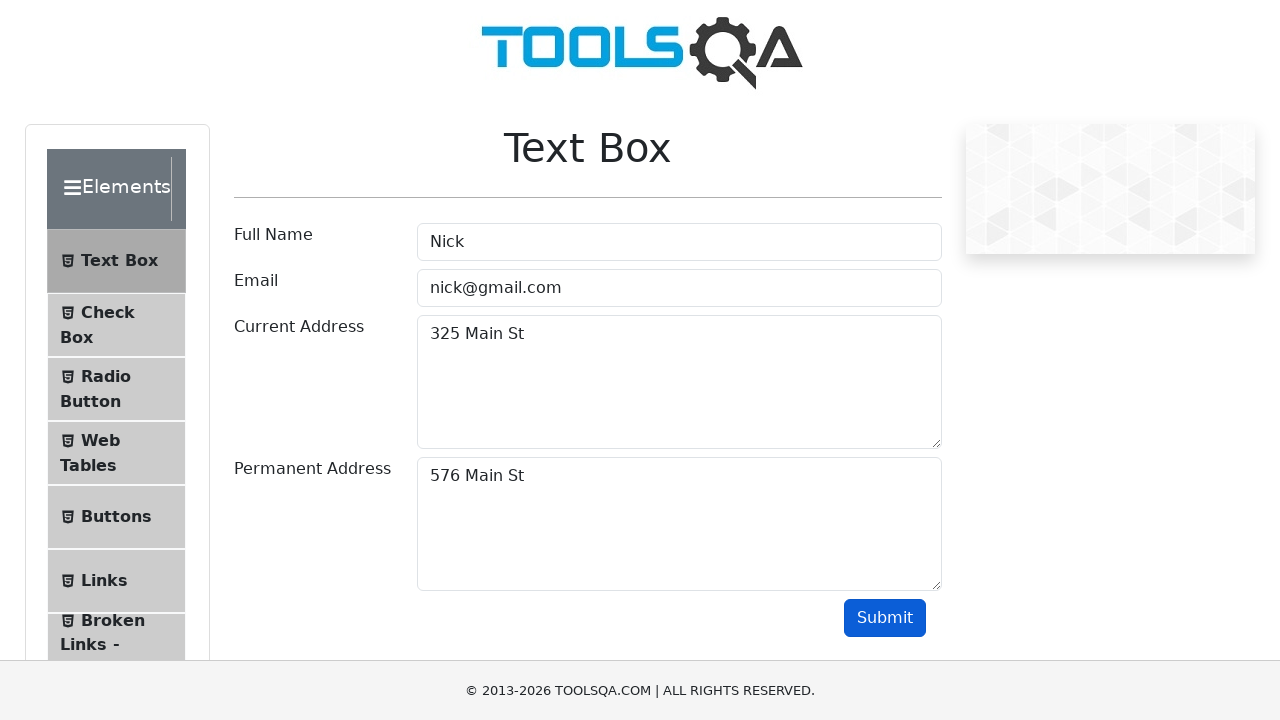

Retrieved output permanent address value
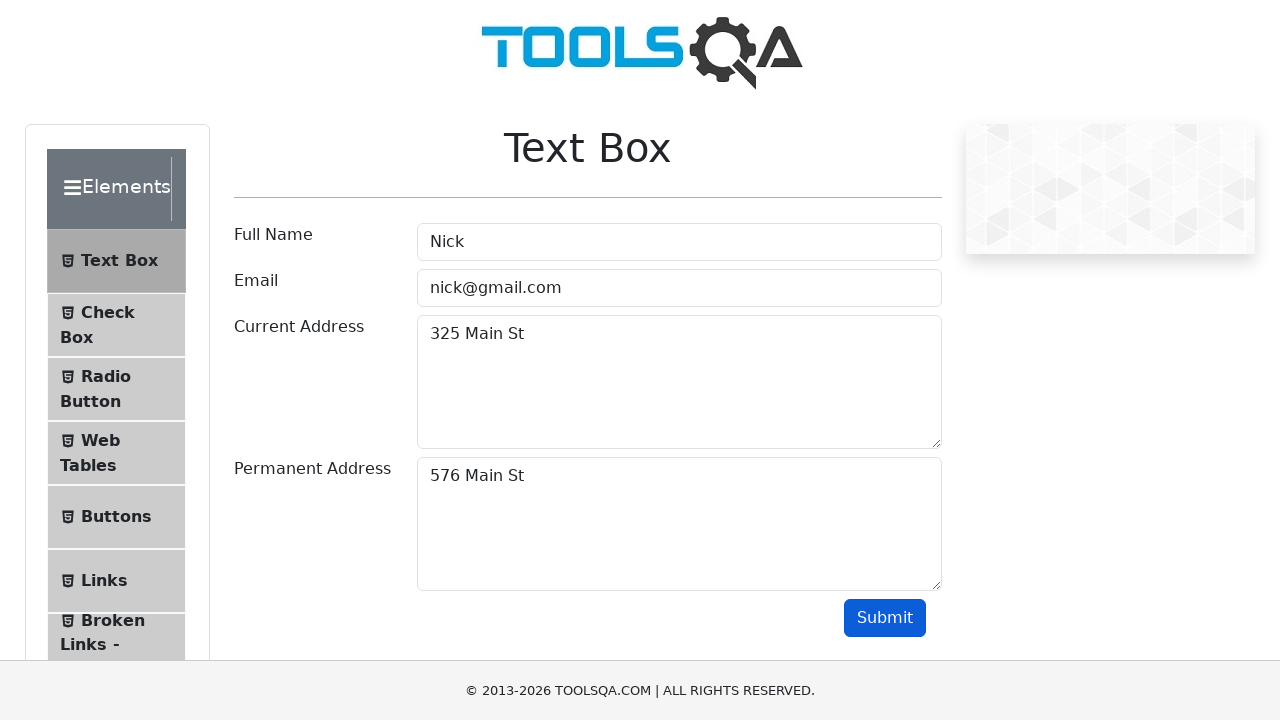

Assertion passed: output name matches 'Name:Nick'
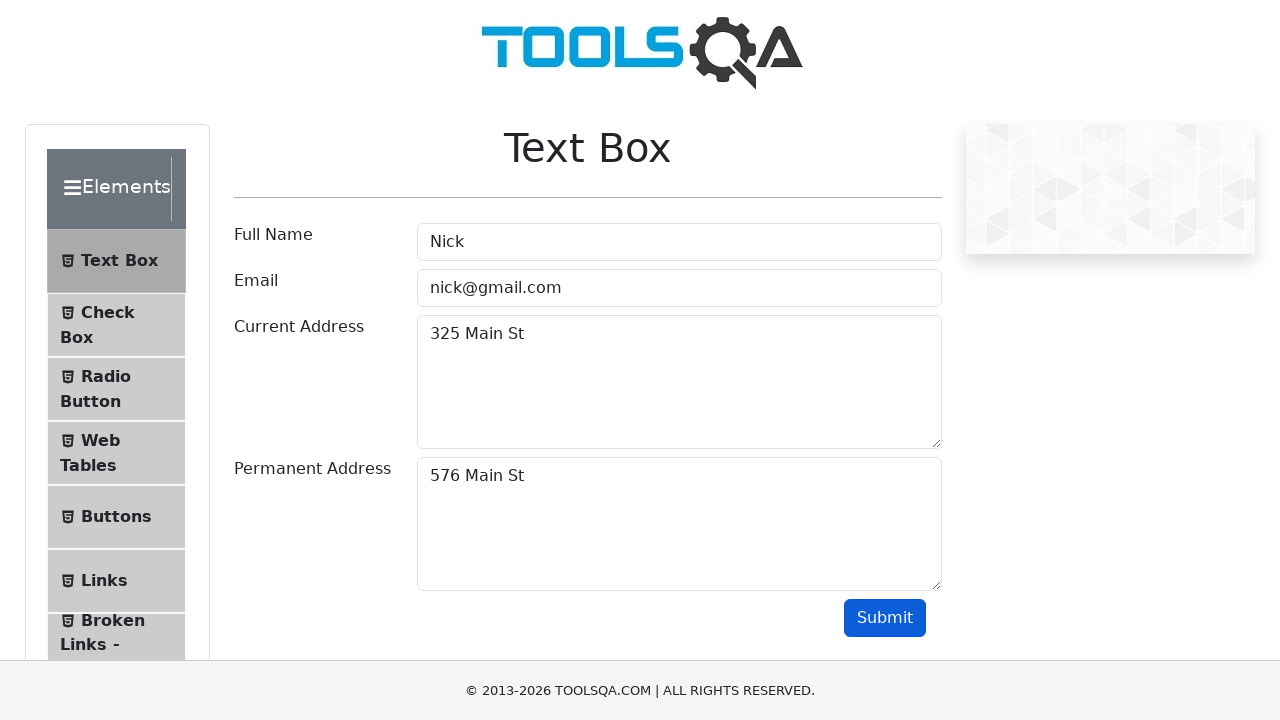

Assertion passed: output email matches 'Email:nick@gmail.com'
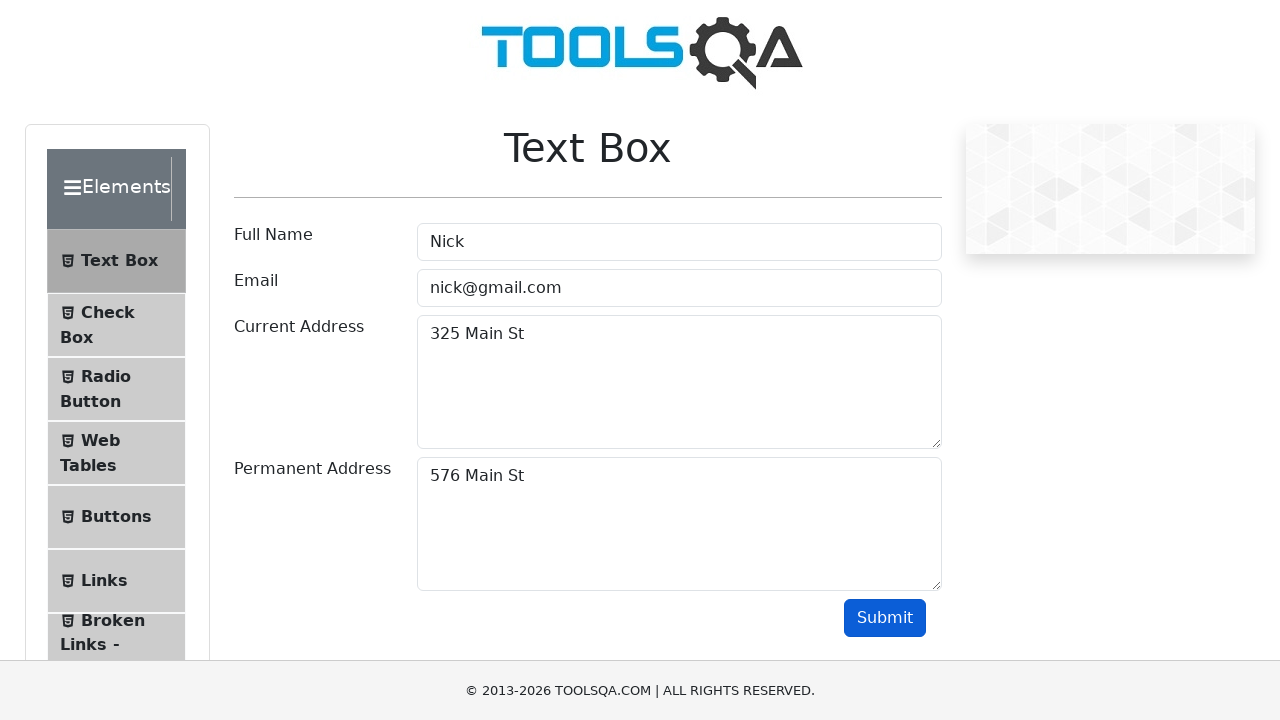

Assertion passed: output current address contains '325 Main St'
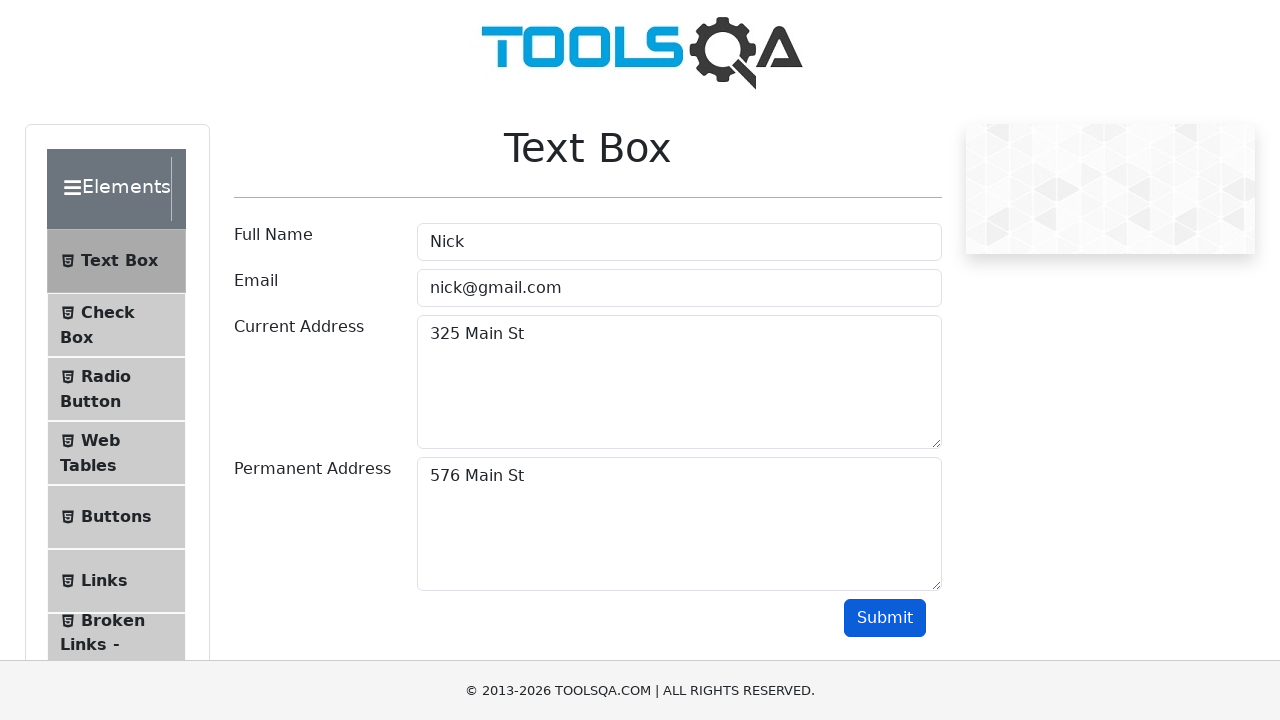

Assertion passed: output permanent address contains '576 Main St'
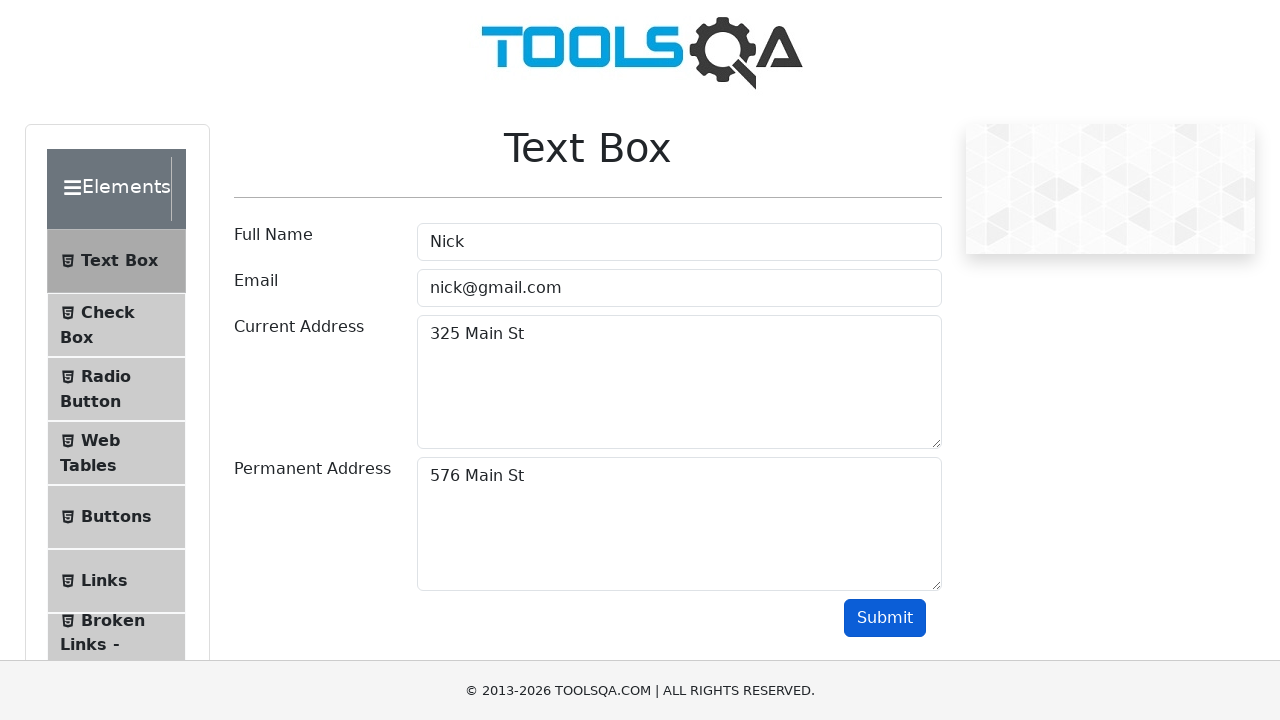

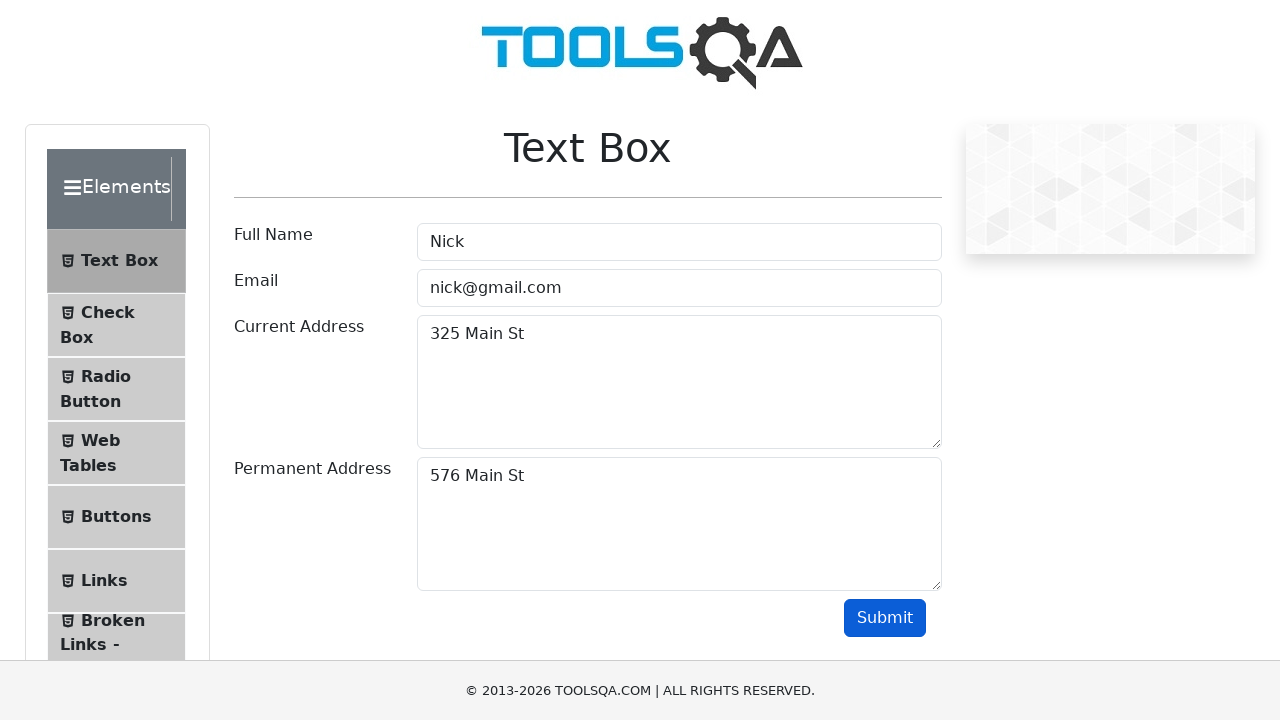